Tests dropdown selection functionality on BlazeDemo by selecting a departure city from the dropdown menu

Starting URL: https://blazedemo.com/

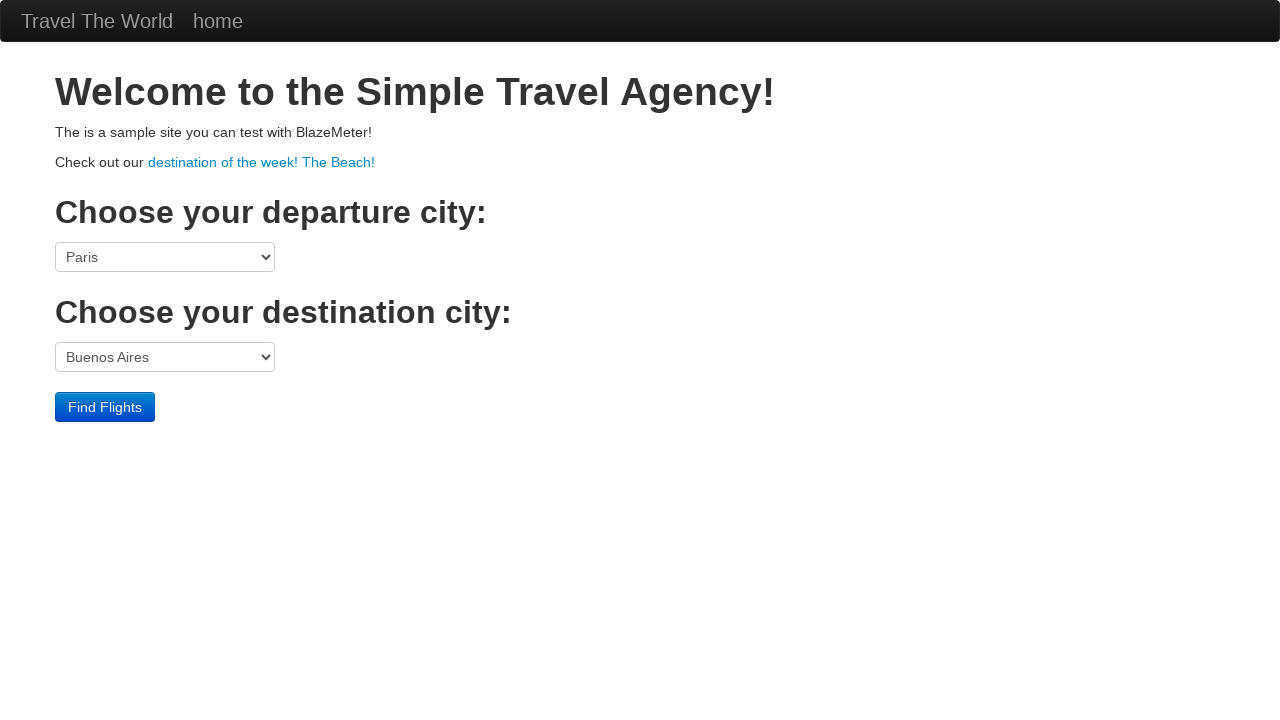

Selected 'Boston' from departure city dropdown on select:nth-of-type(1)
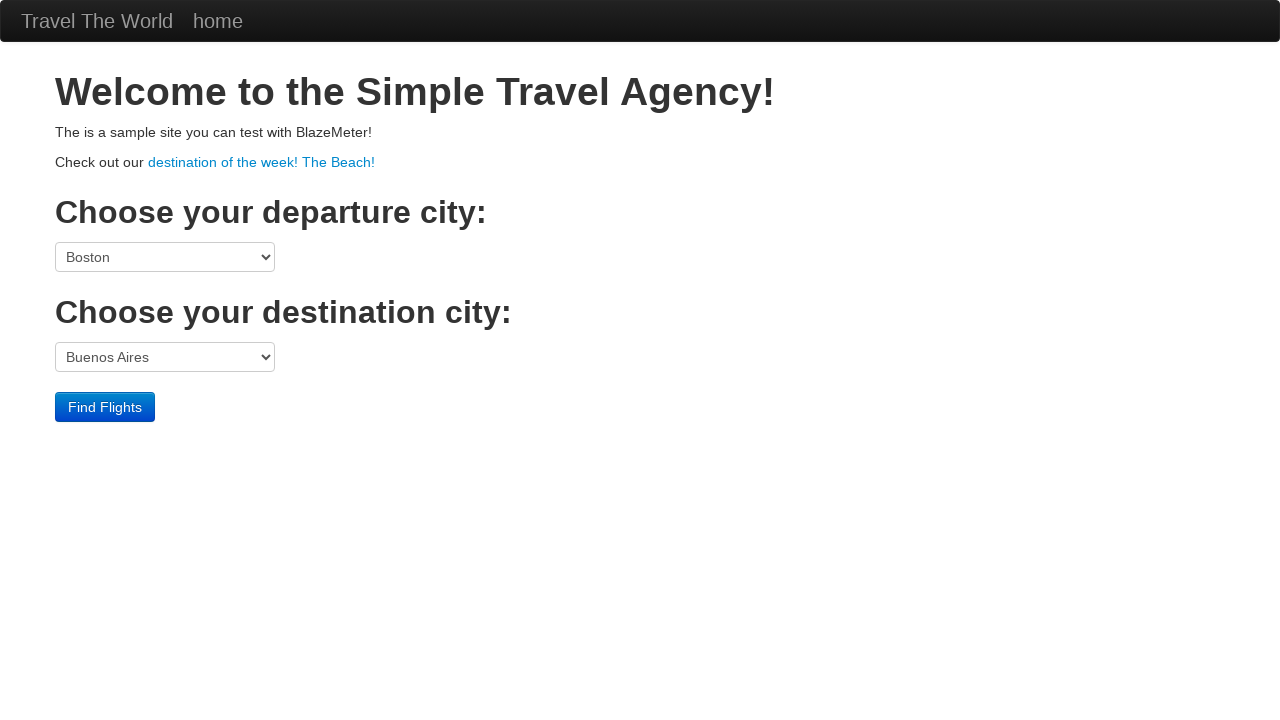

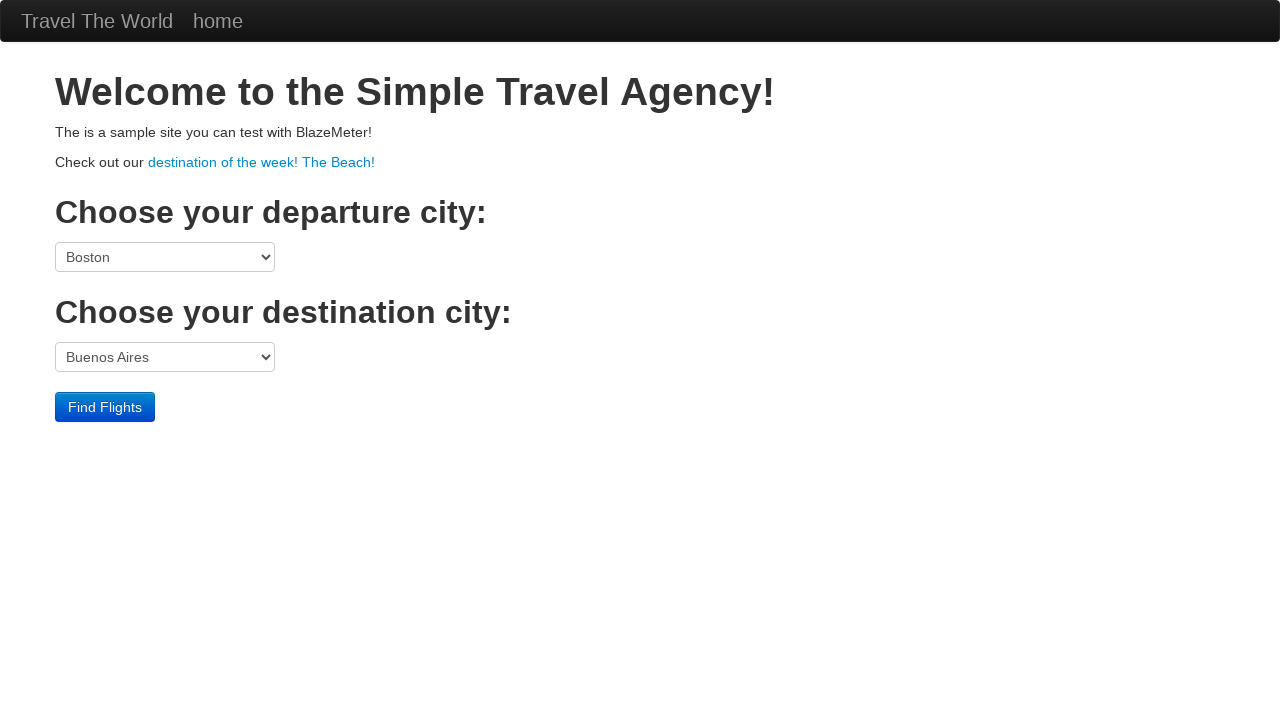